Navigates to the test automation practice blog and takes a full page screenshot

Starting URL: https://testautomationpractice.blogspot.com/

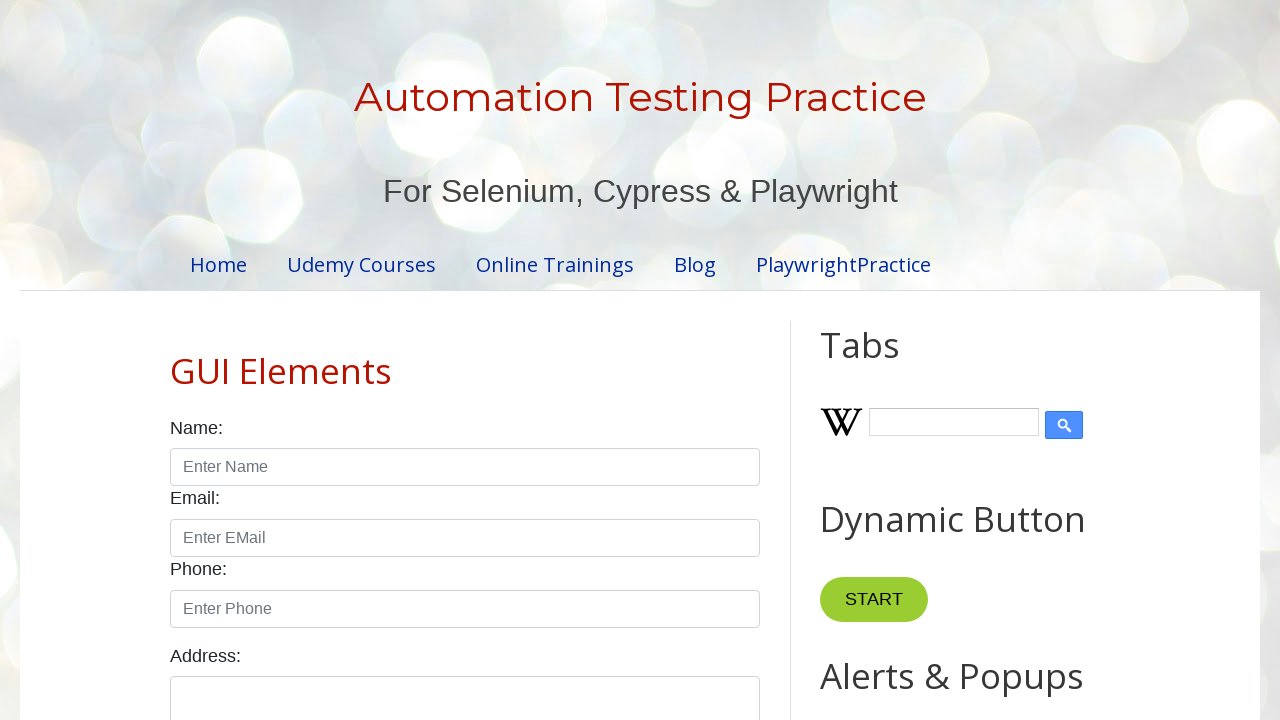

Navigated to test automation practice blog
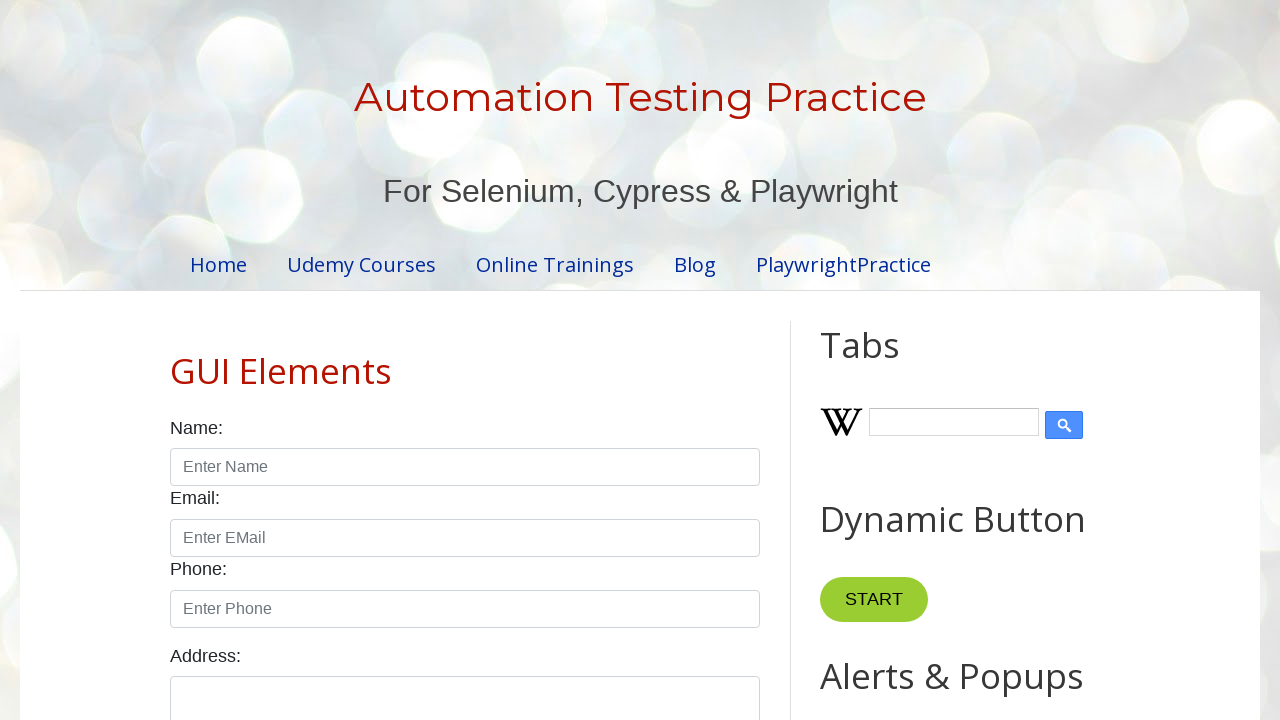

Page DOM content loaded
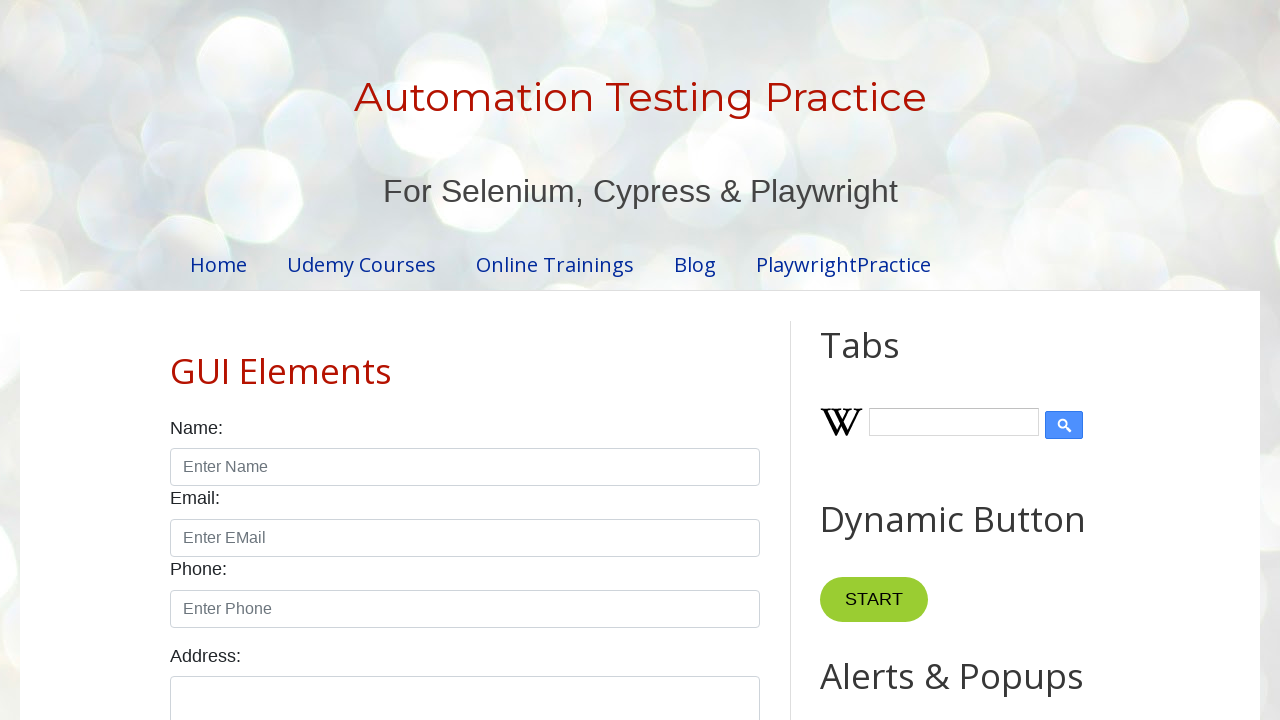

Captured full page screenshot of test automation practice blog
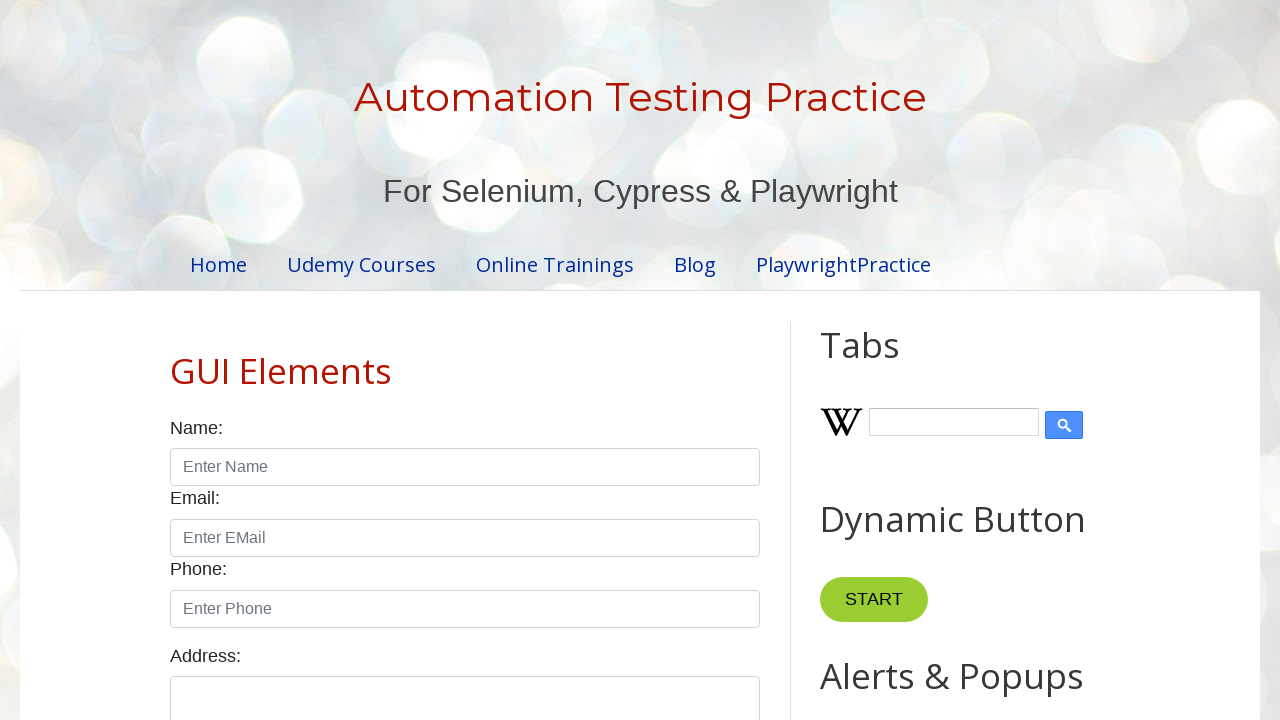

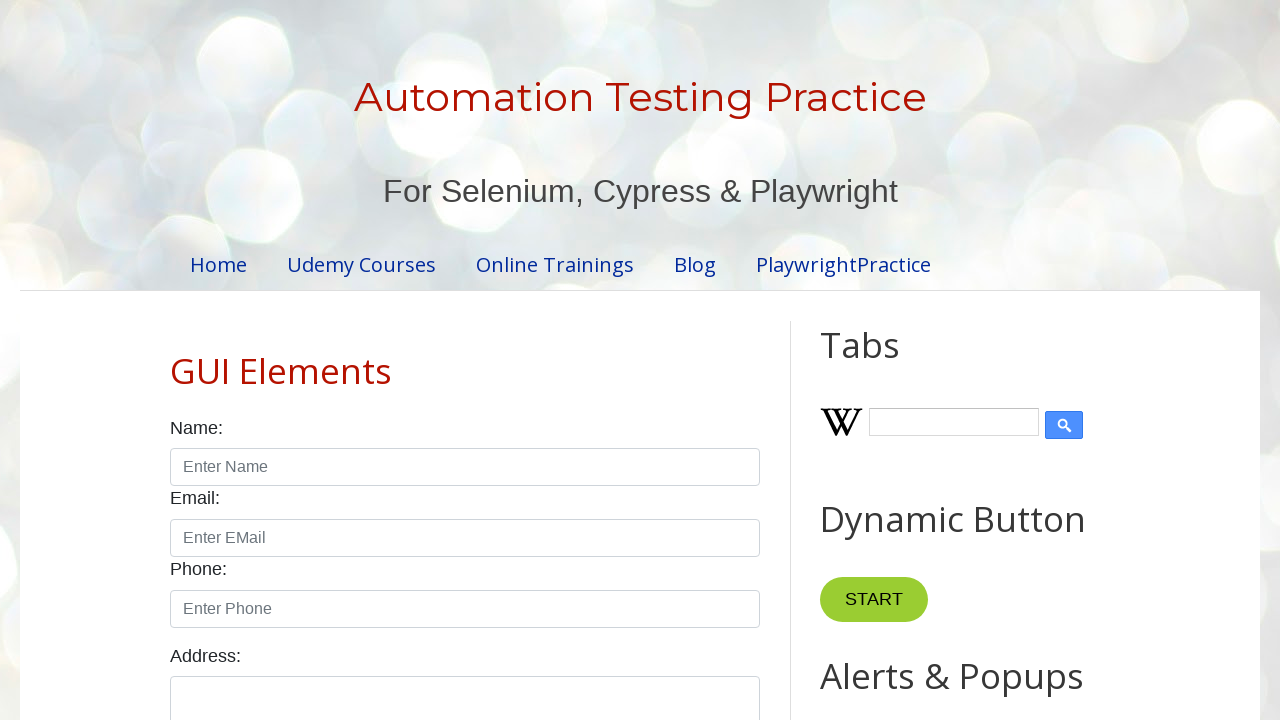